Tests browser alert handling by clicking a confirm button and accepting the confirmation dialog

Starting URL: https://demoqa.com/alerts

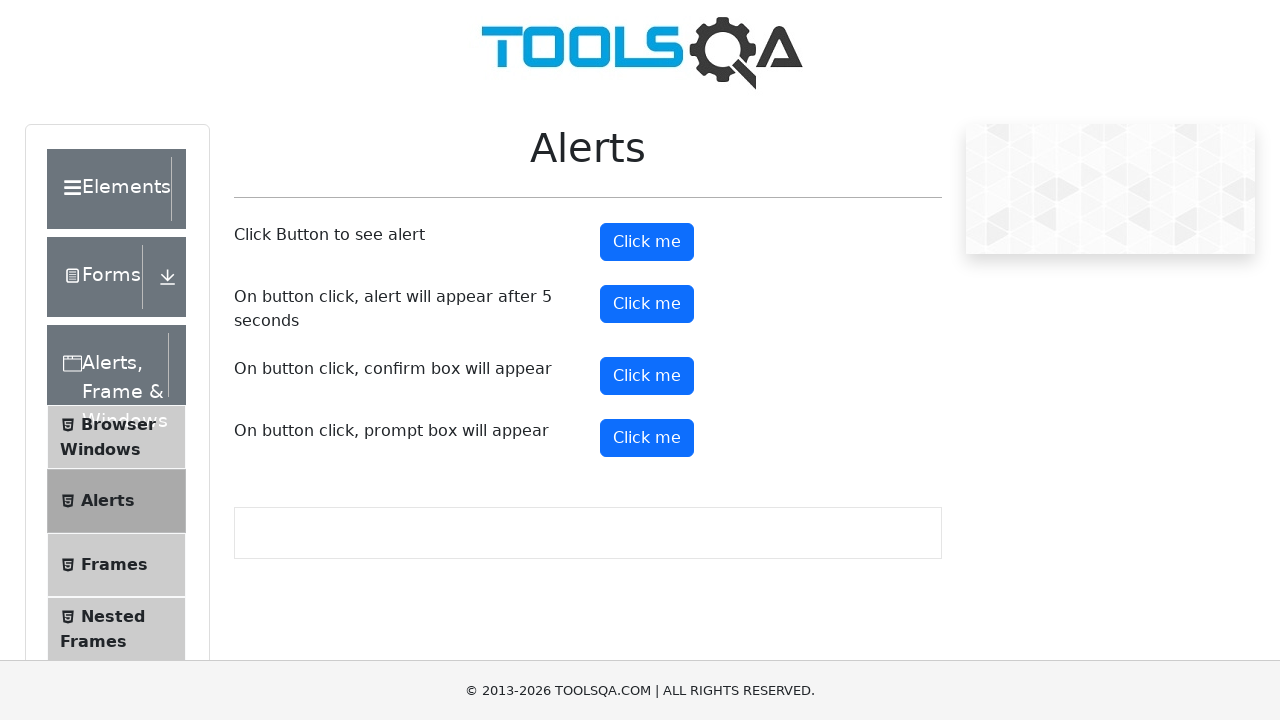

Clicked confirm button to trigger alert at (647, 376) on #confirmButton
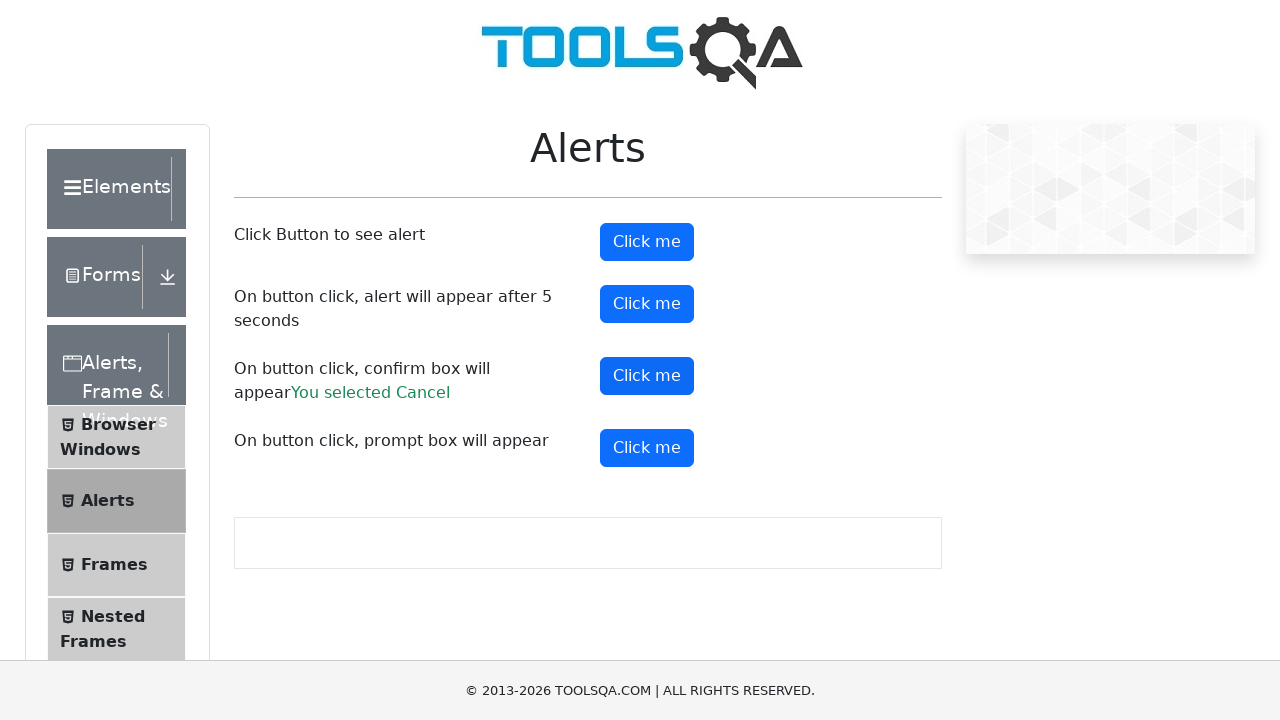

Set up dialog handler to accept confirmation
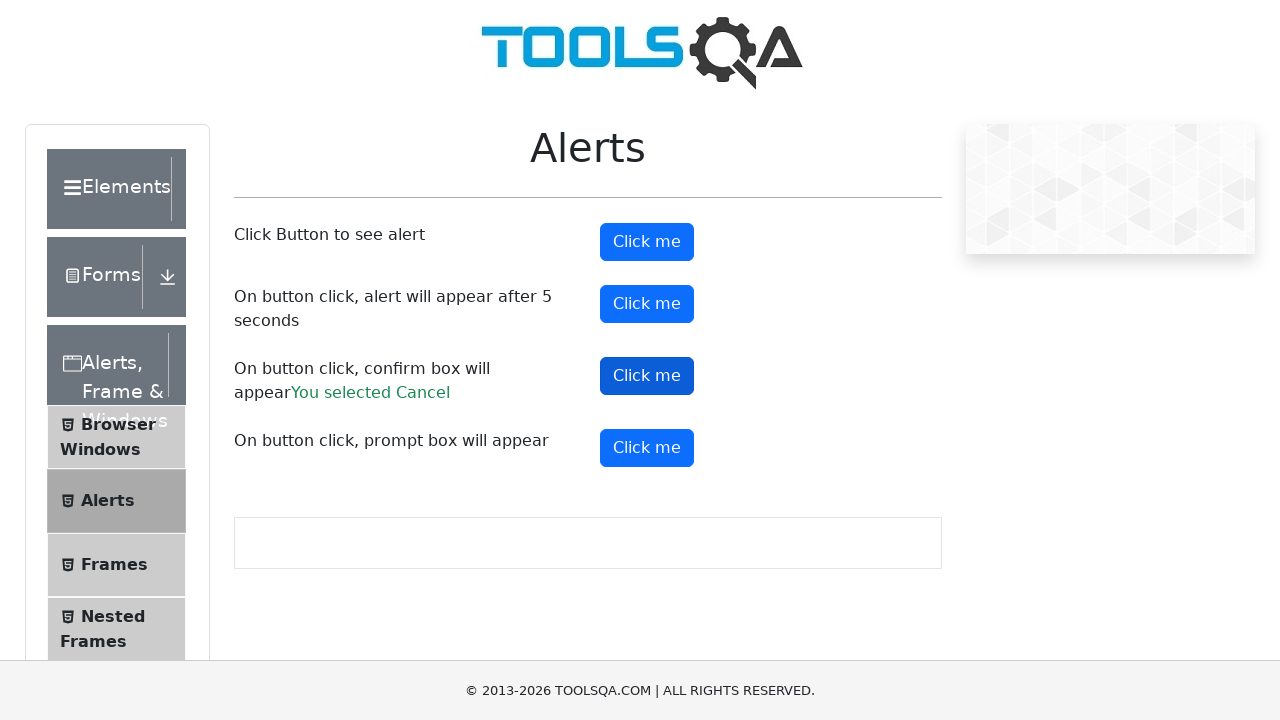

Clicked confirm button again to trigger alert at (647, 376) on #confirmButton
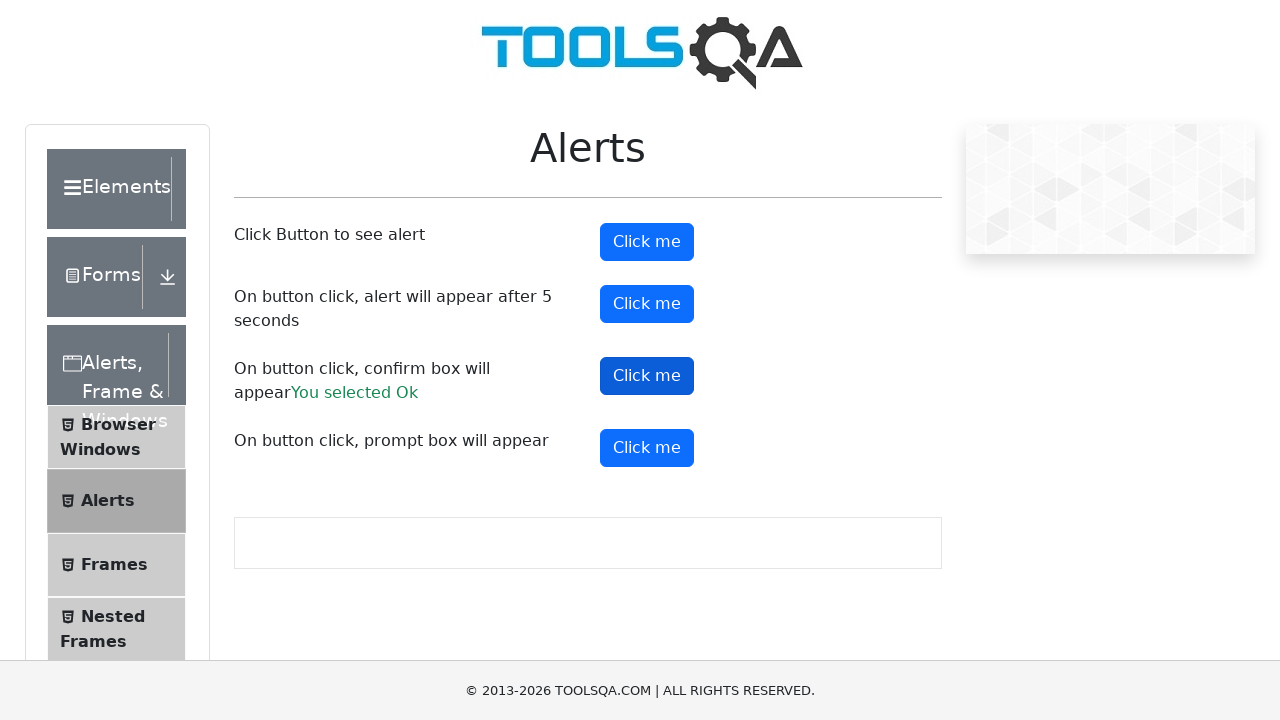

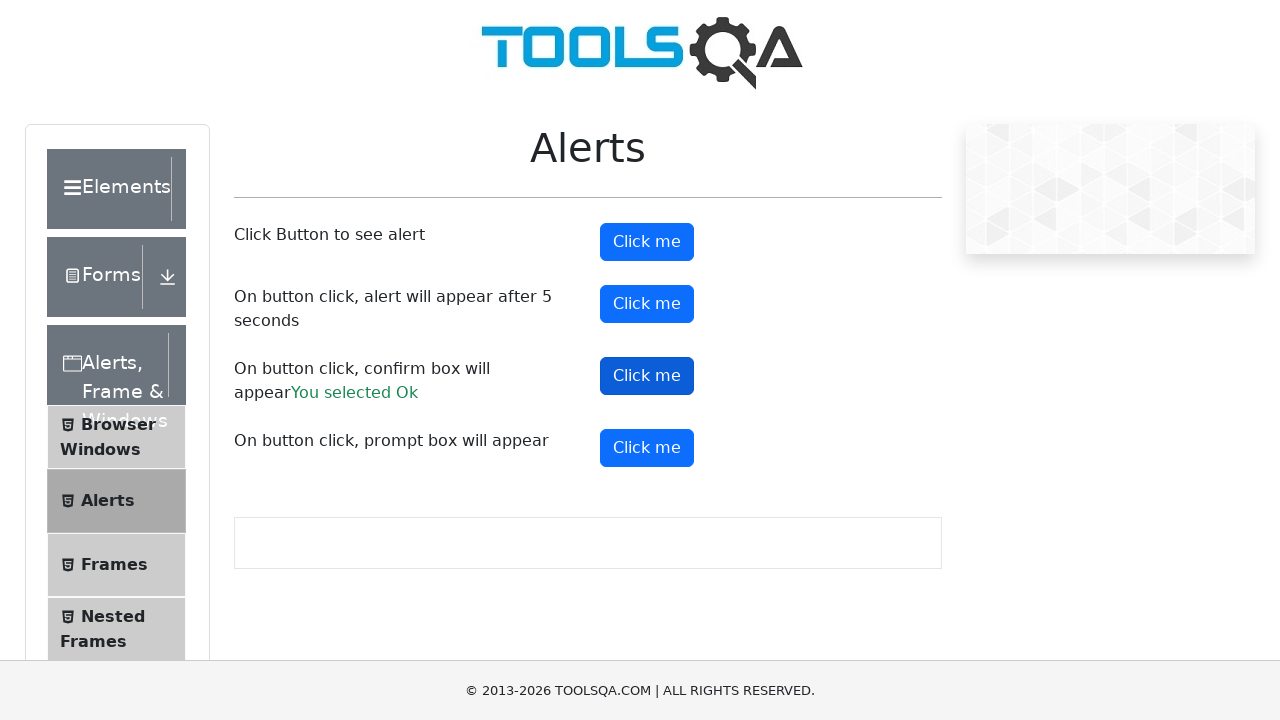